Tests injecting jQuery and jQuery Growl library into a page via JavaScript execution, then displays growl notification messages in the browser.

Starting URL: https://the-internet.herokuapp.com

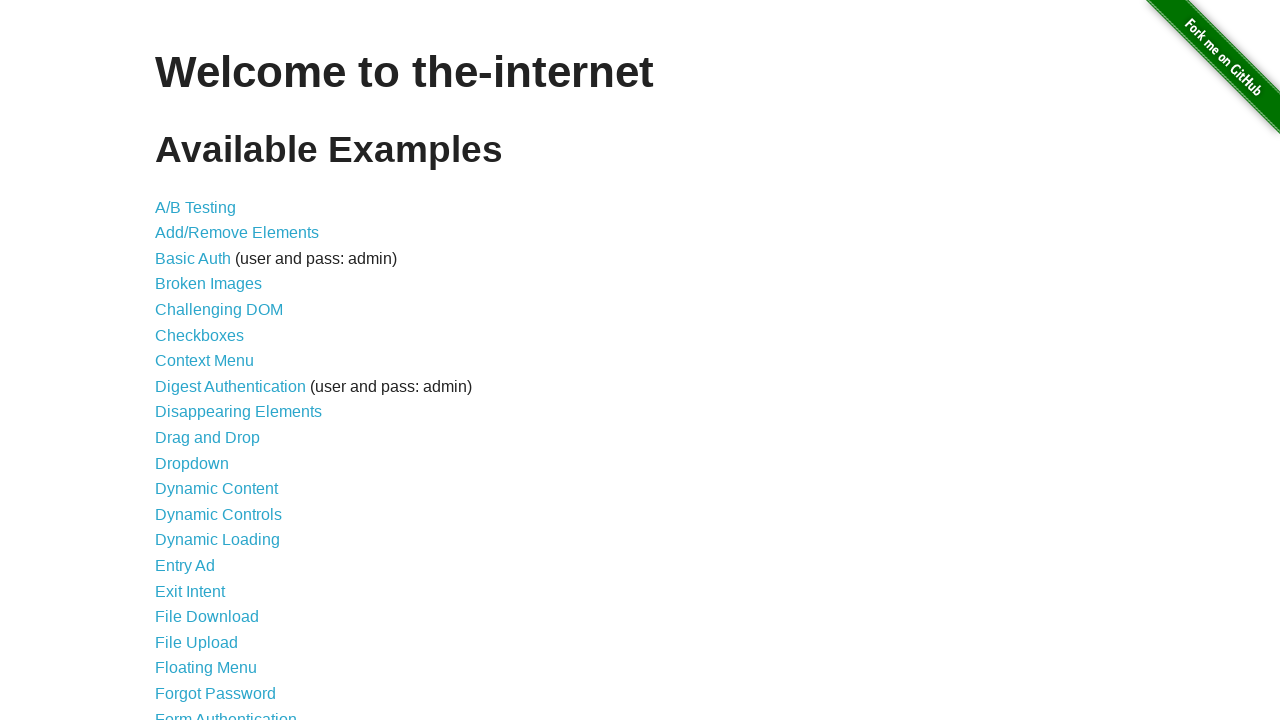

Checked for jQuery and injected jQuery library if needed
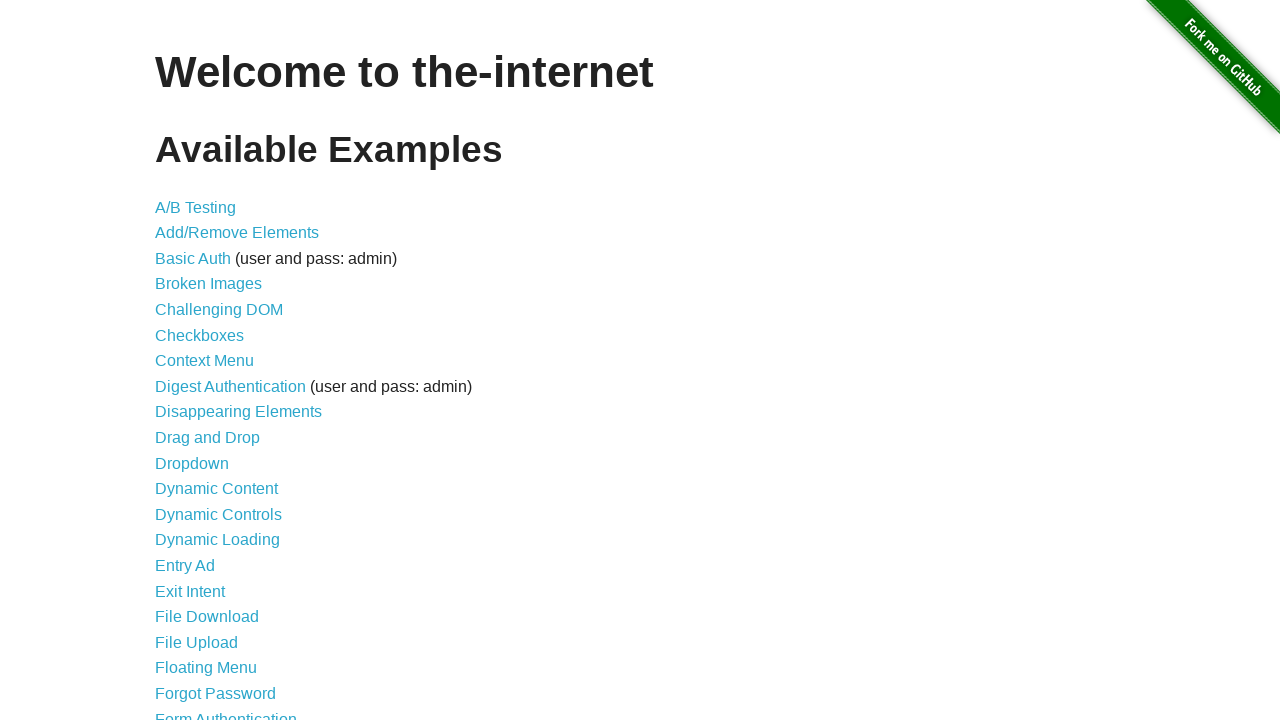

jQuery library loaded successfully
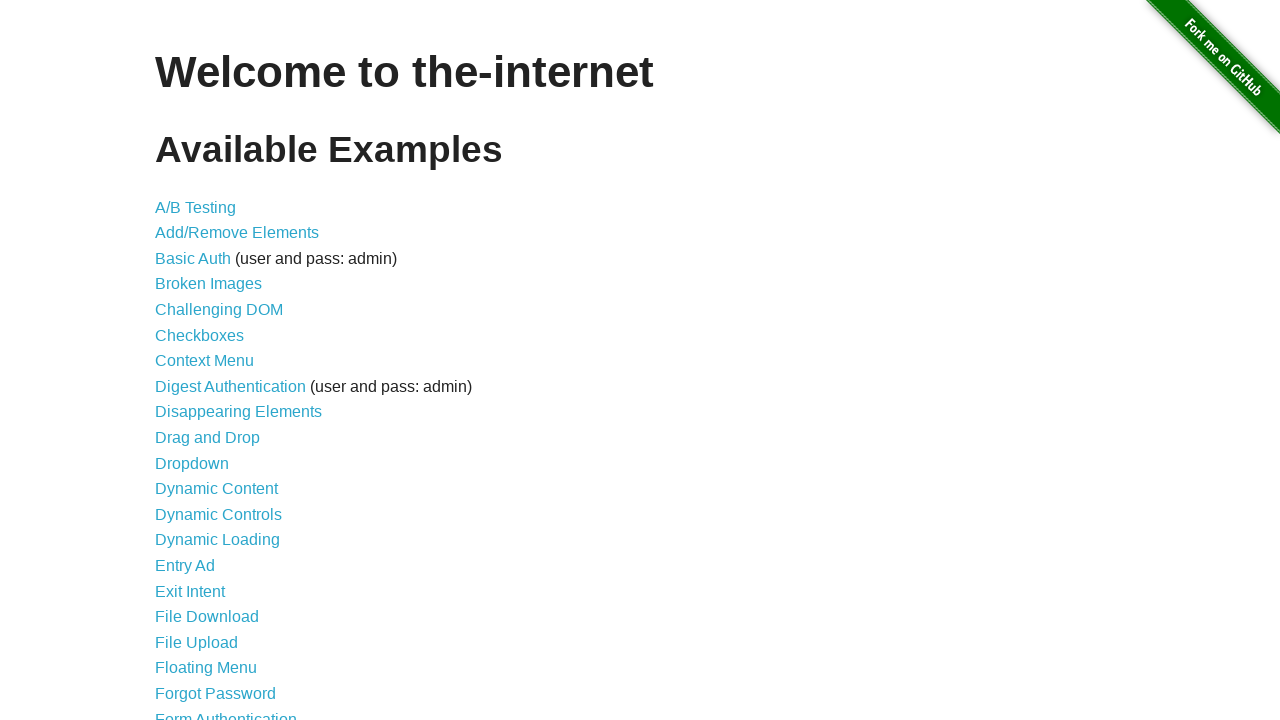

Injected jQuery Growl JavaScript library
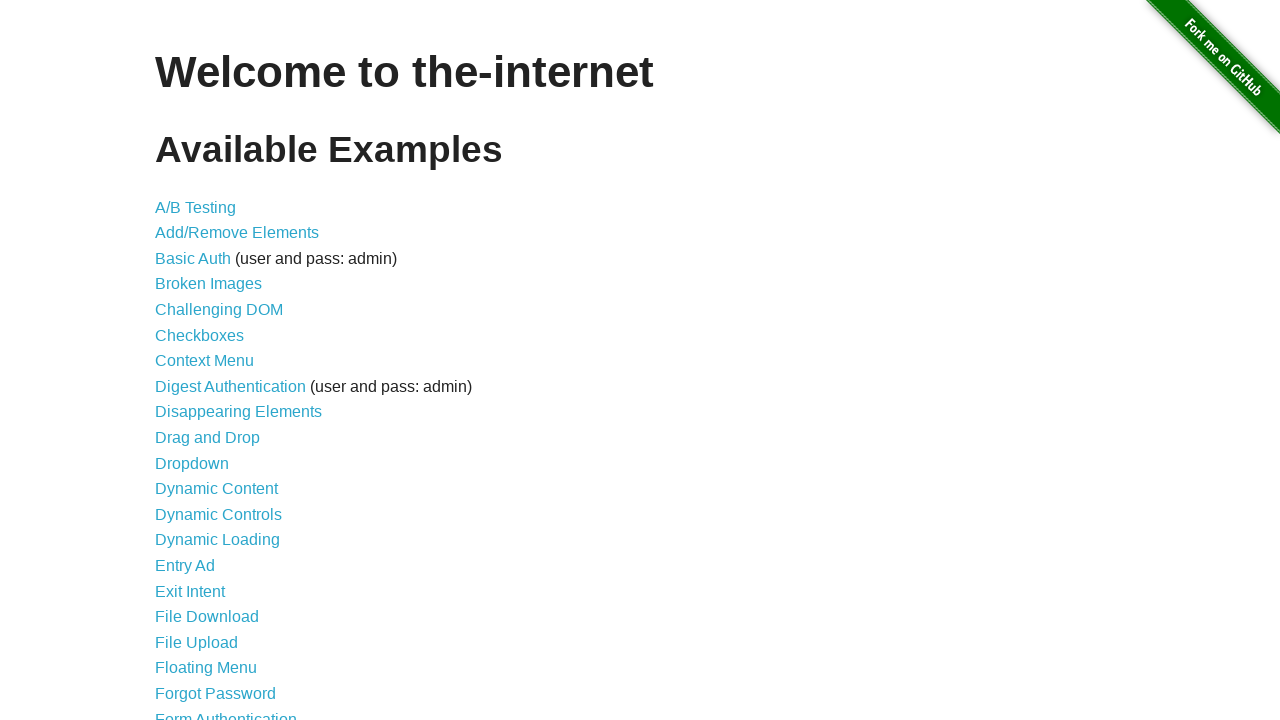

Injected jQuery Growl CSS stylesheet
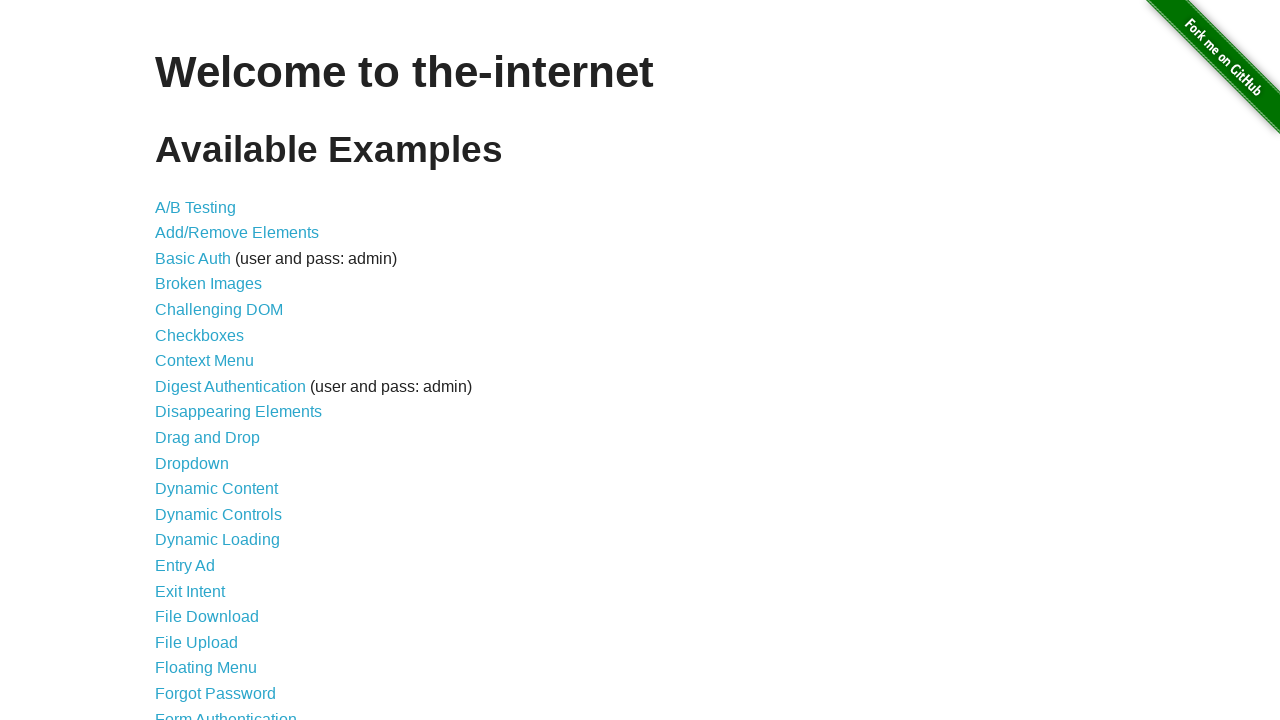

jQuery Growl library loaded and ready to use
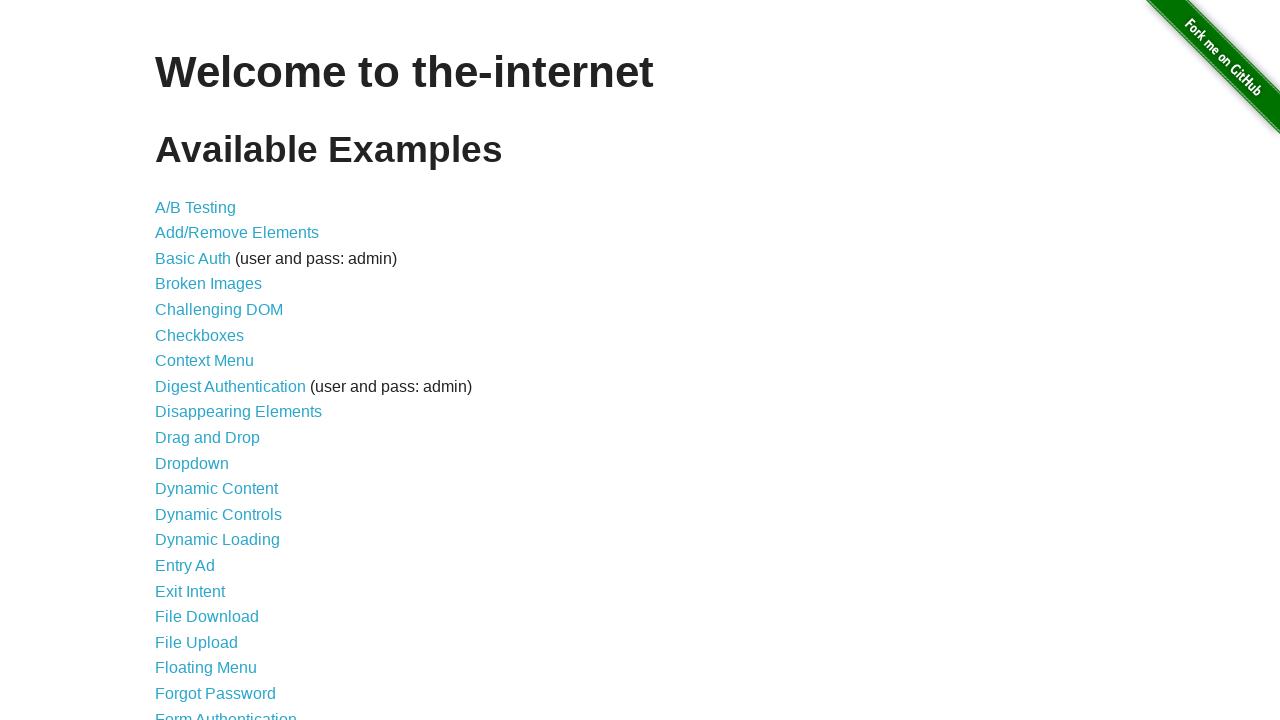

Displayed default growl notification with title 'GET' and message '/'
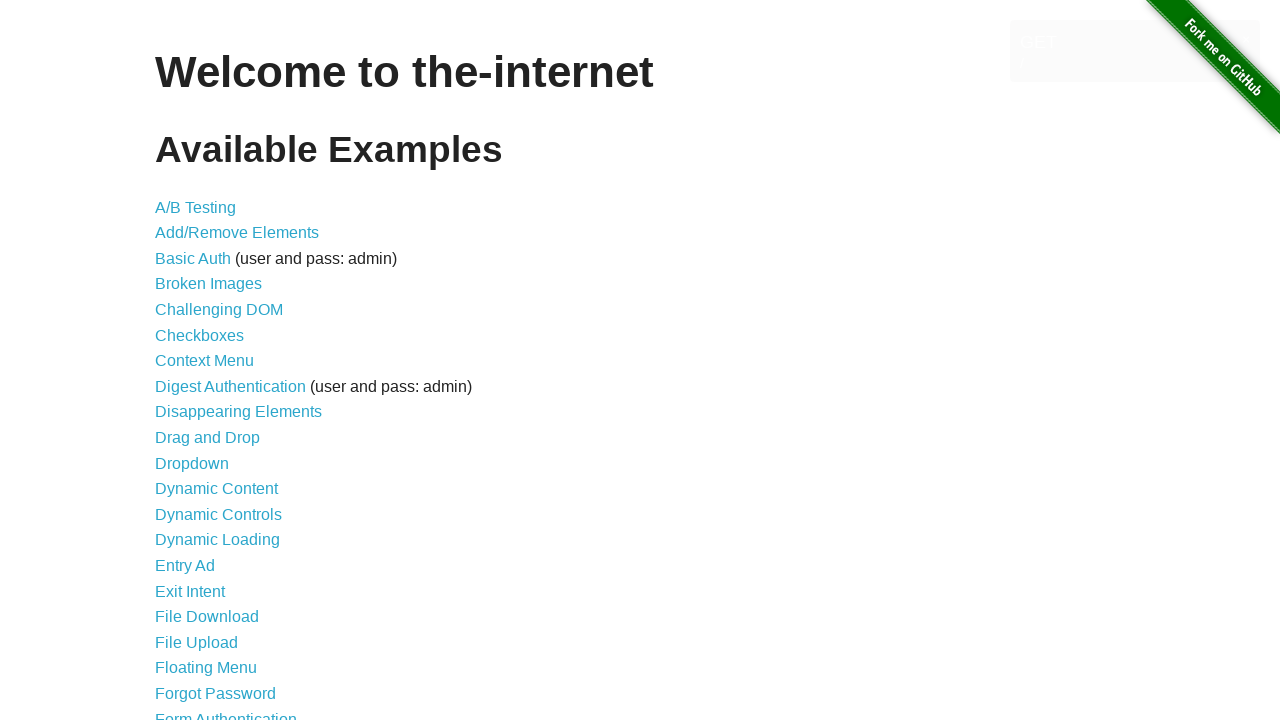

Displayed error growl notification
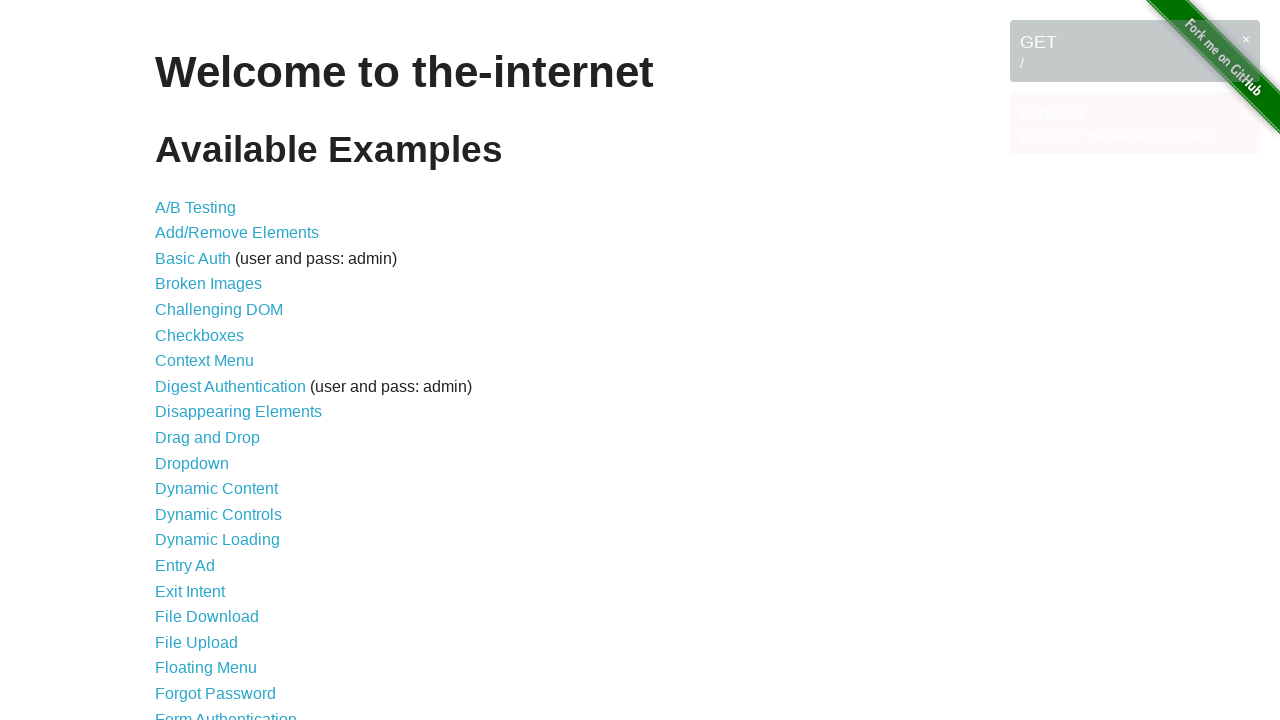

Displayed notice growl notification
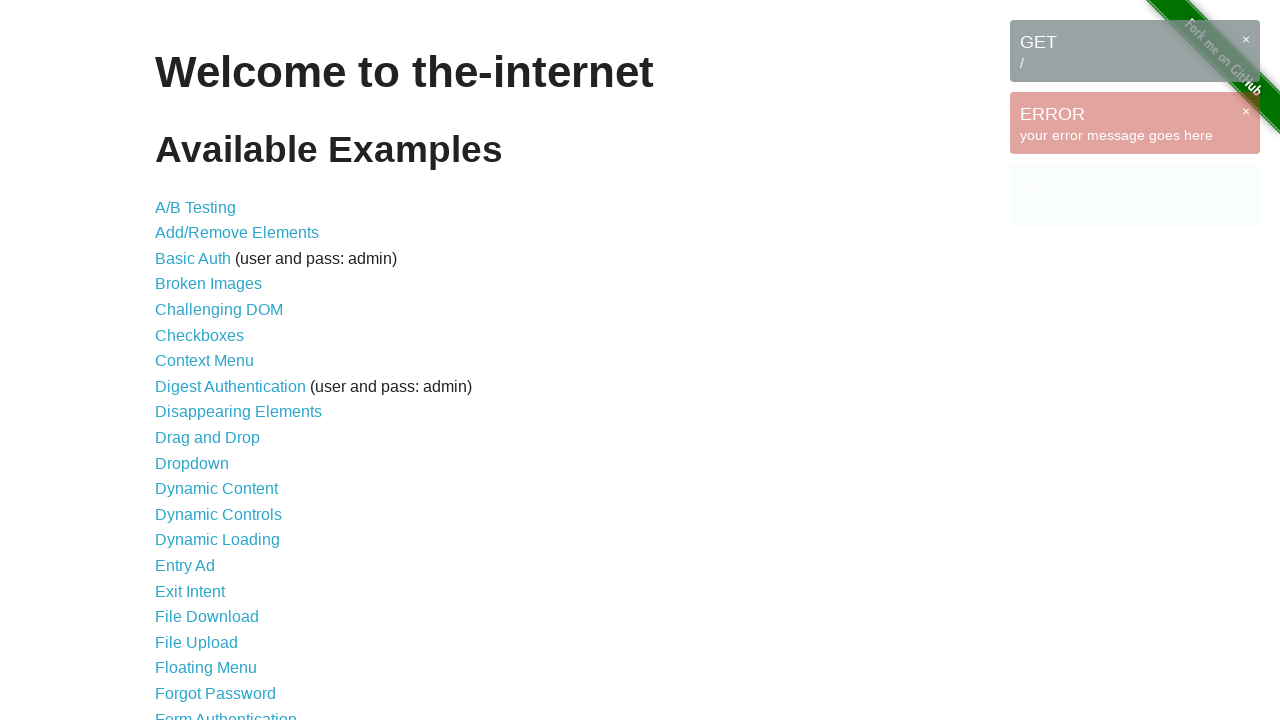

Displayed warning growl notification
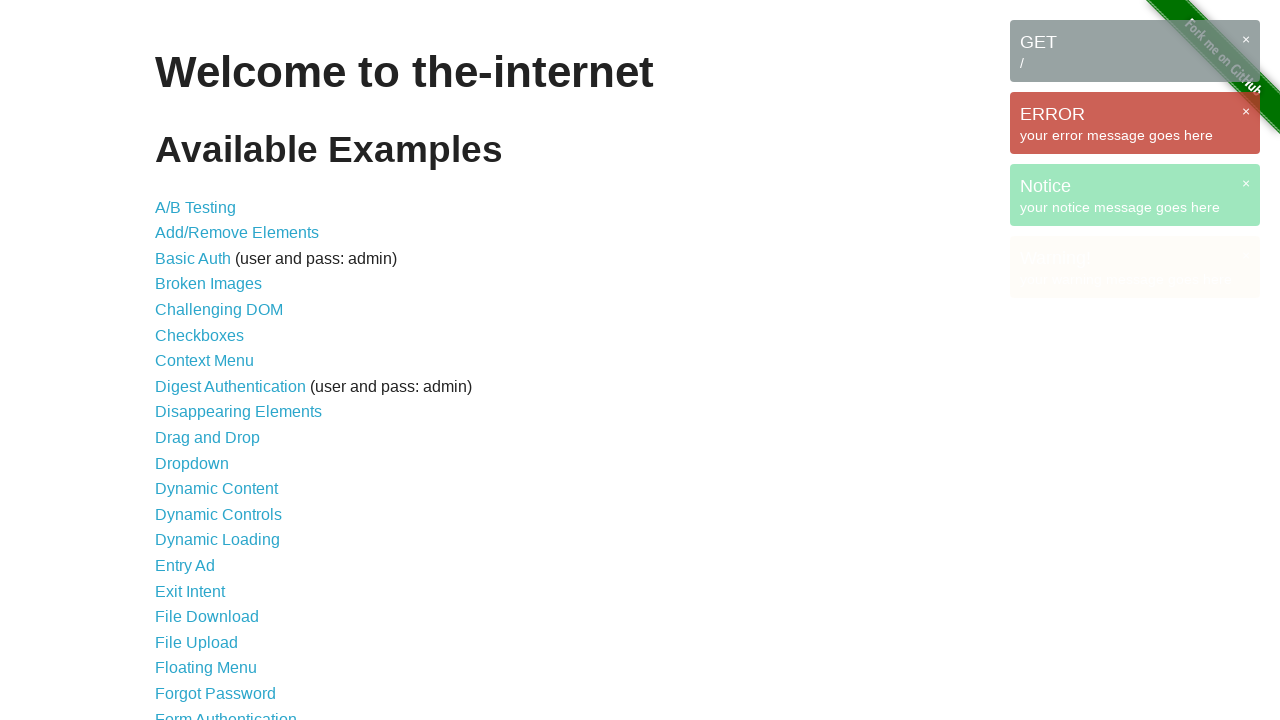

All growl notifications visible on page
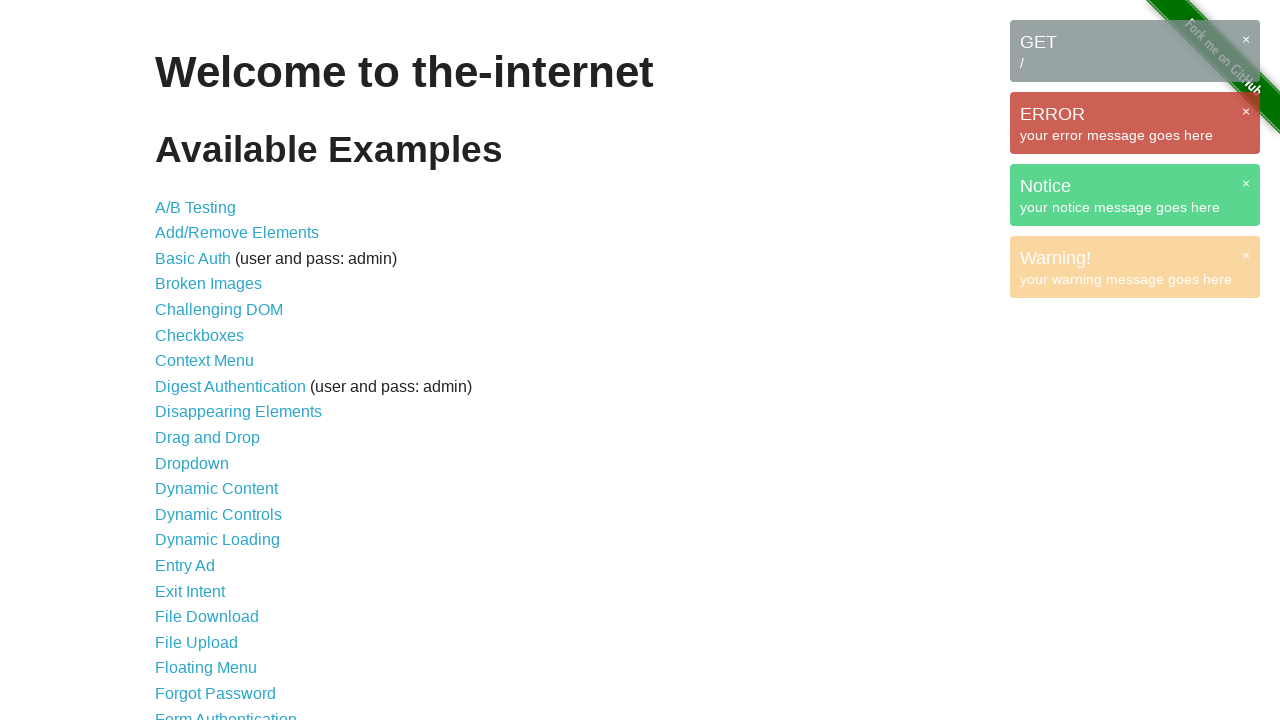

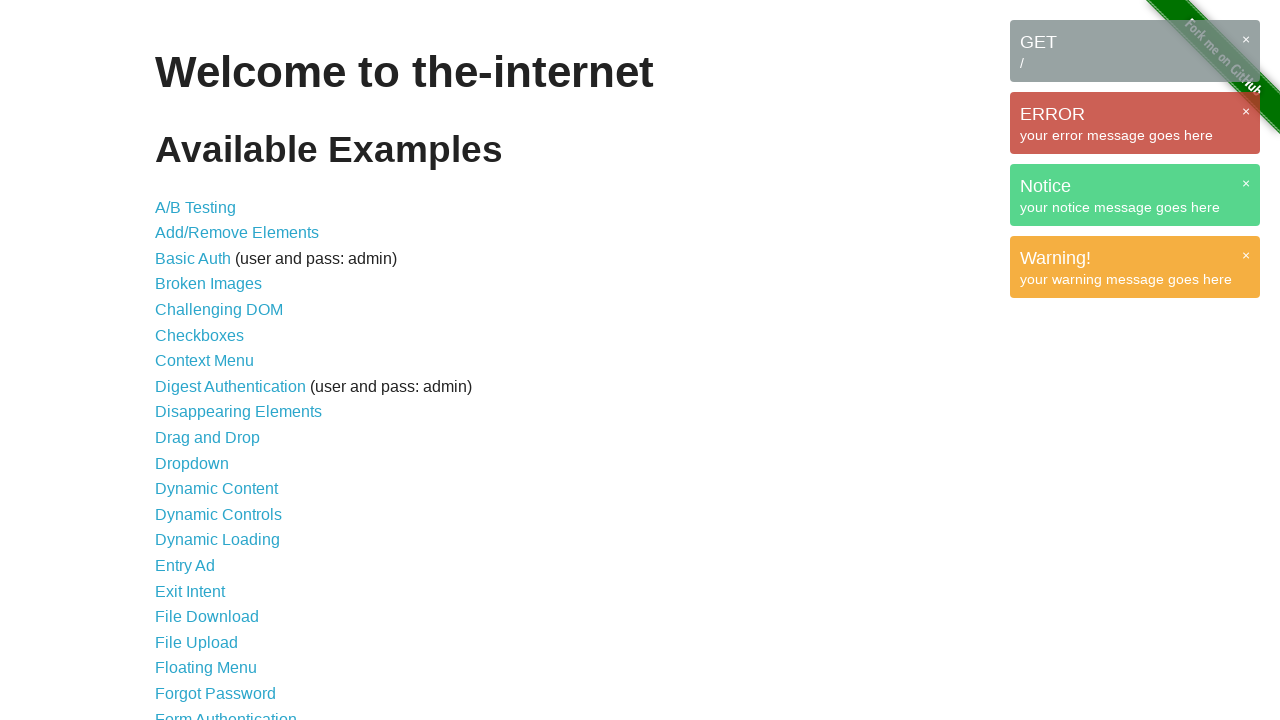